Navigates to Flipkart homepage and verifies the page loads by checking the page title

Starting URL: https://www.flipkart.com

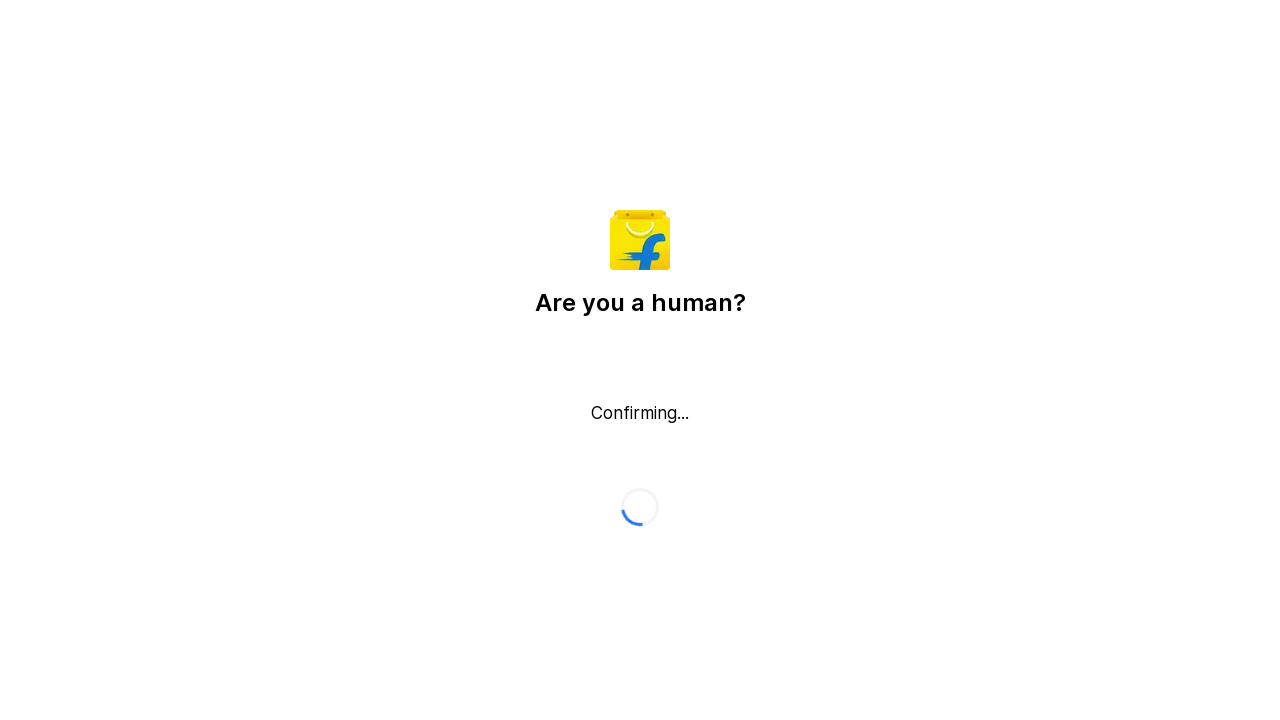

Waited for page to reach domcontentloaded state
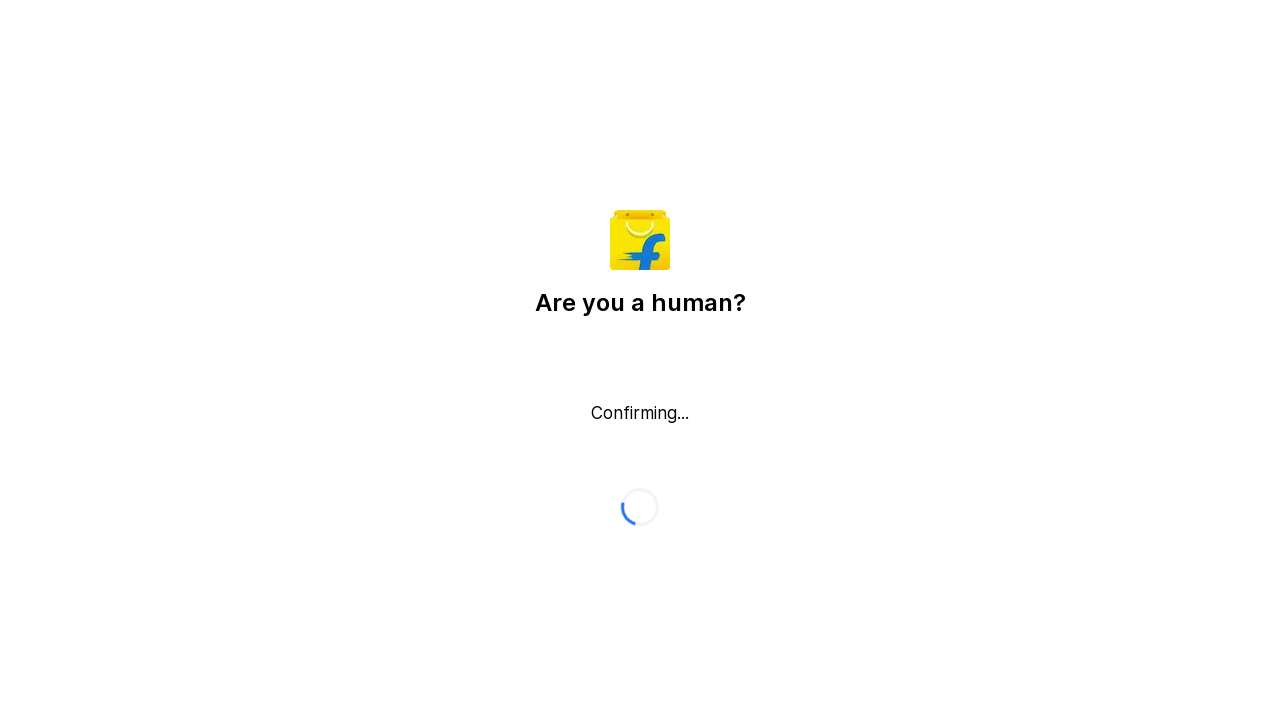

Retrieved page title: 'Flipkart reCAPTCHA'
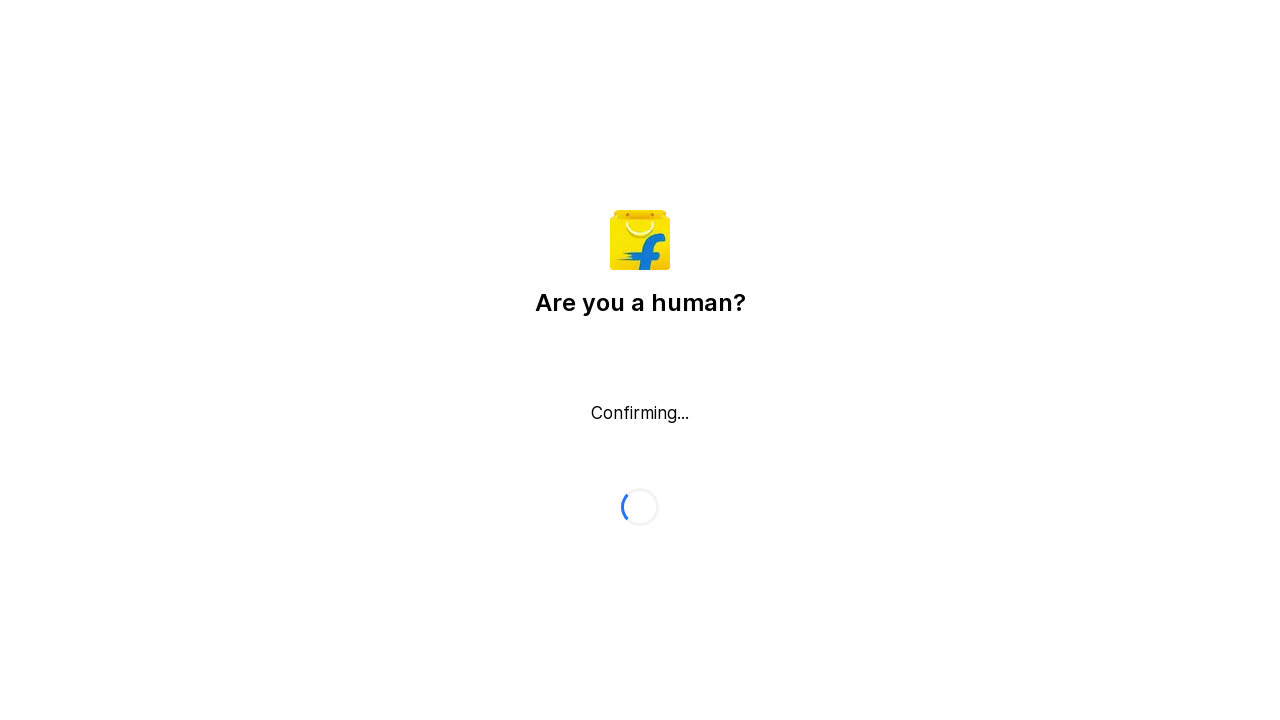

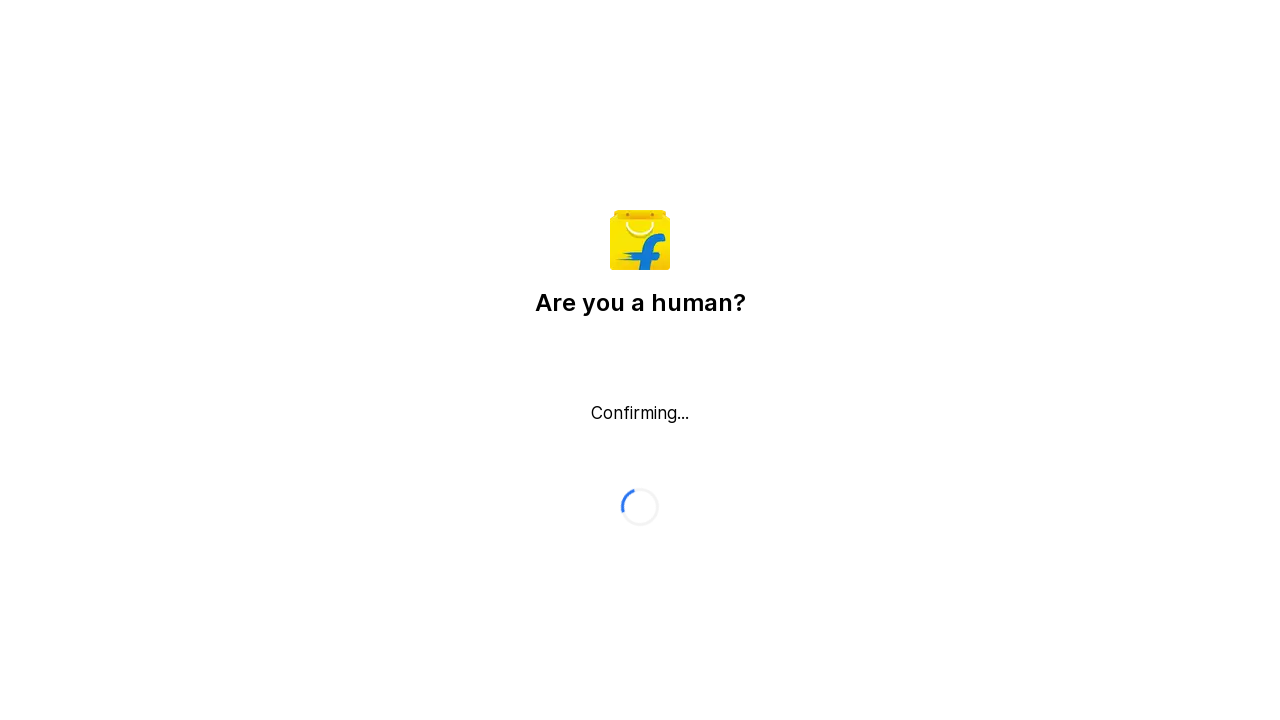